Tests clicking a button with a dynamic ID on a UI testing playground. The test clicks the blue button multiple times to verify that the selector works reliably despite the dynamic ID.

Starting URL: http://uitestingplayground.com/dynamicid

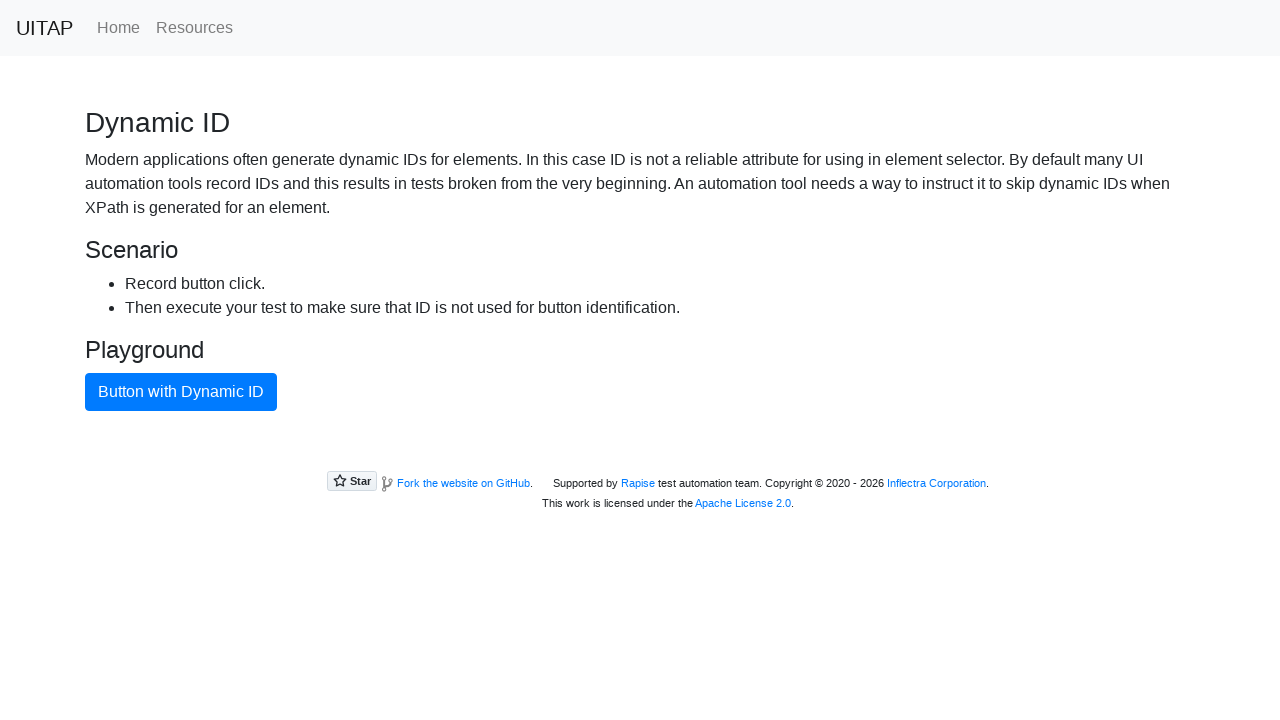

Navigated to UI Testing Playground dynamic ID page
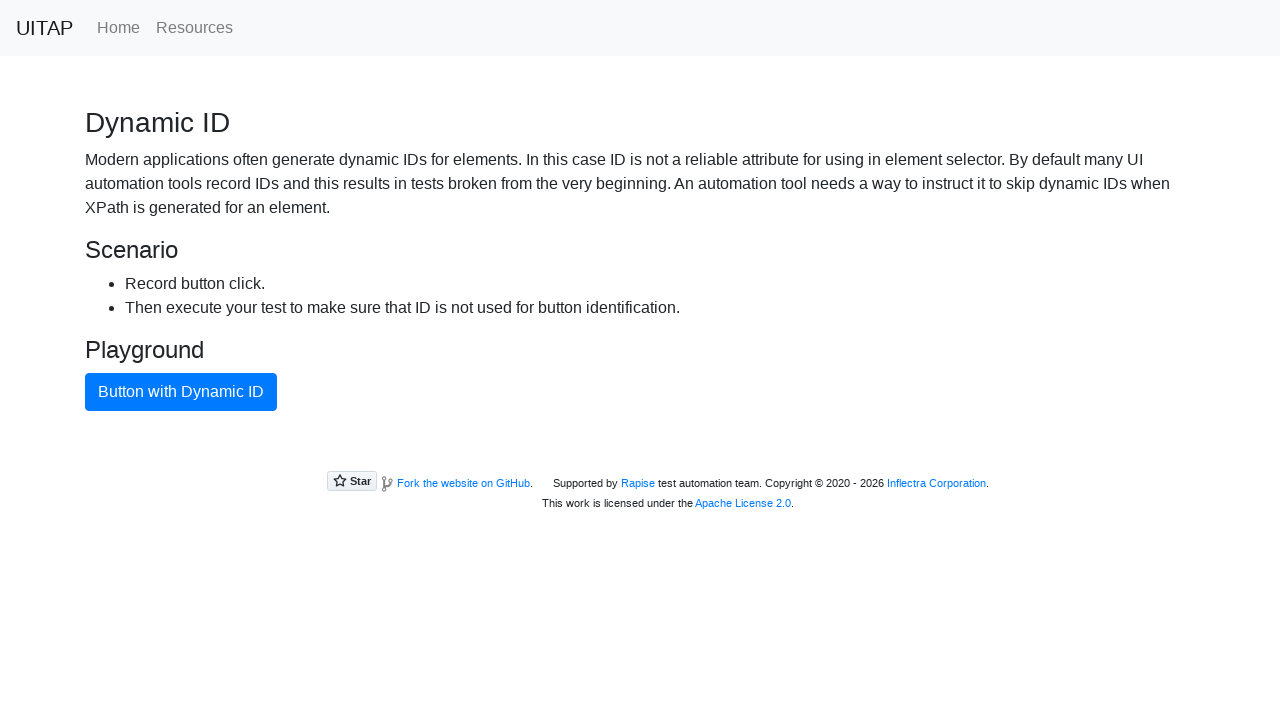

Clicked button with dynamic ID (first click) at (181, 392) on xpath=//button[text()="Button with Dynamic ID"]
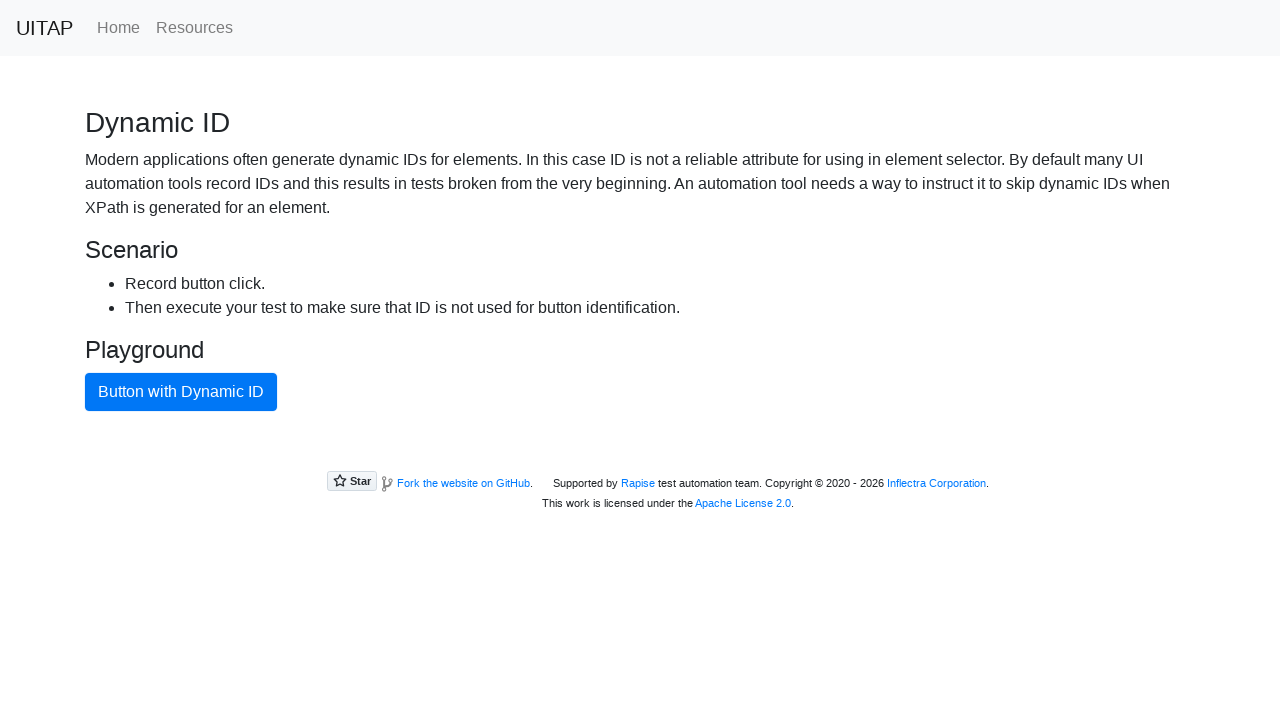

Clicked button with dynamic ID (iteration 2) at (181, 392) on xpath=//button[text()="Button with Dynamic ID"]
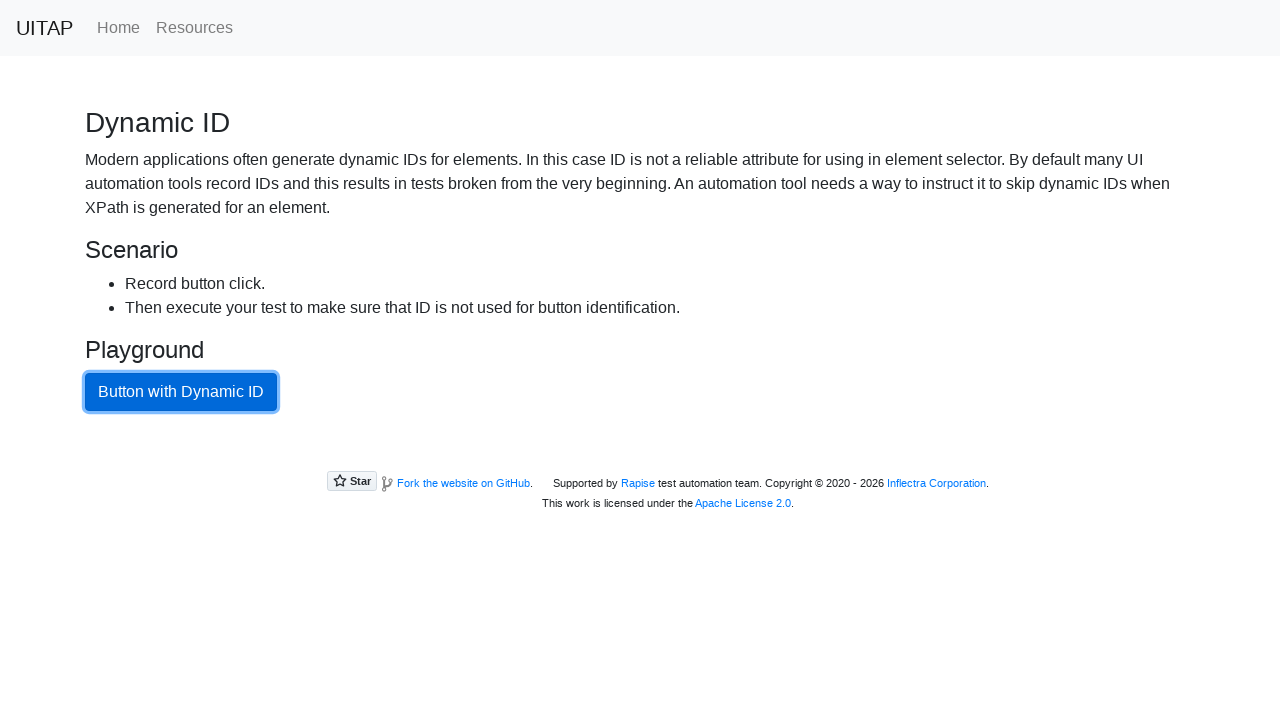

Waited 1 second between button clicks
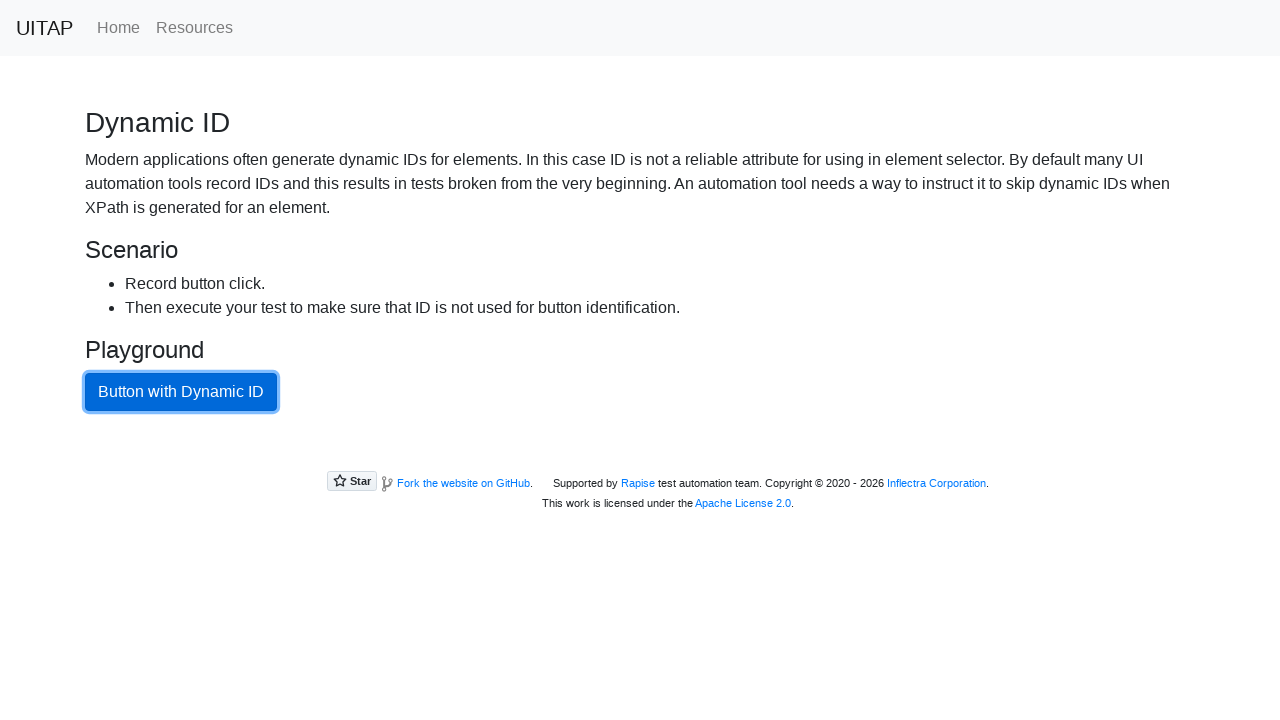

Clicked button with dynamic ID (iteration 3) at (181, 392) on xpath=//button[text()="Button with Dynamic ID"]
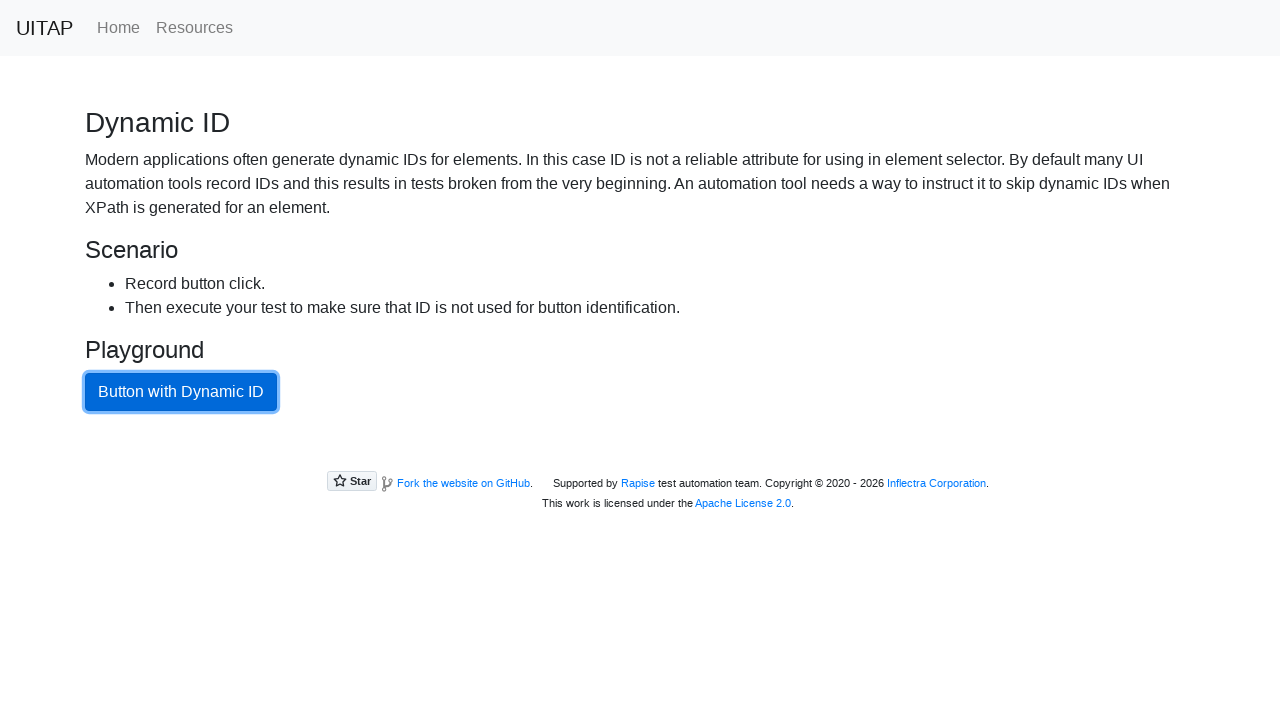

Waited 1 second between button clicks
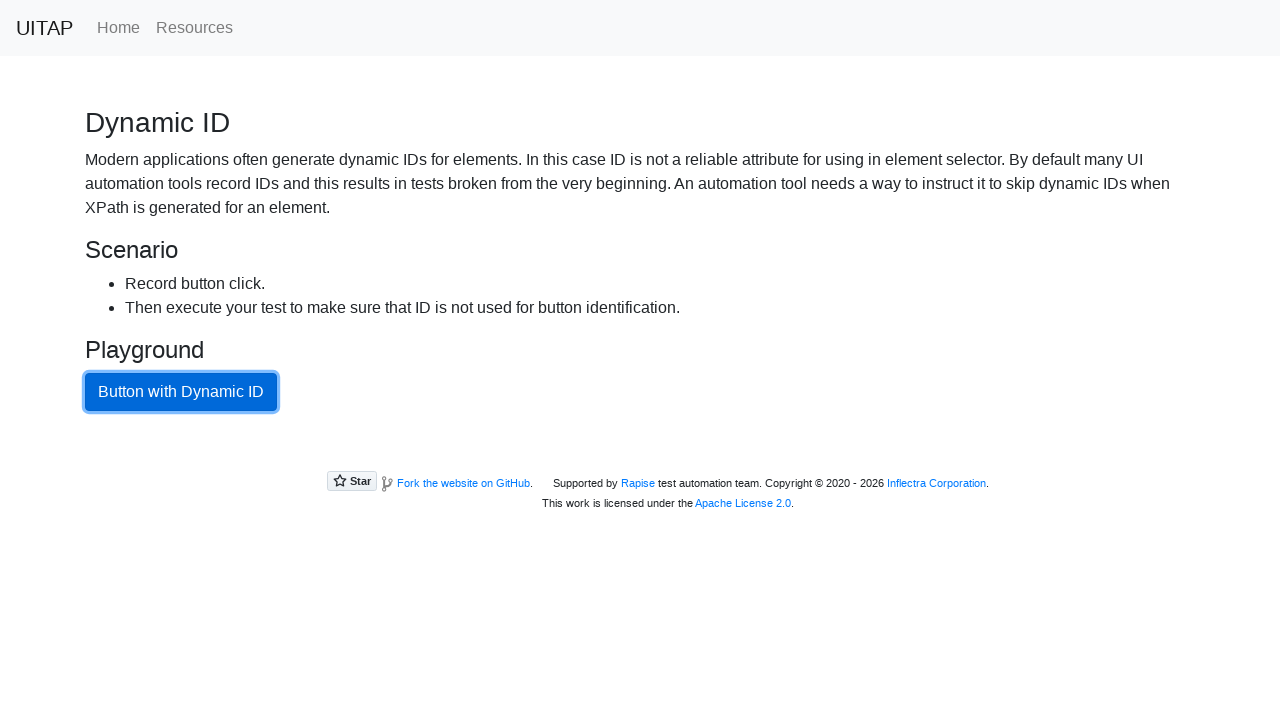

Clicked button with dynamic ID (iteration 4) at (181, 392) on xpath=//button[text()="Button with Dynamic ID"]
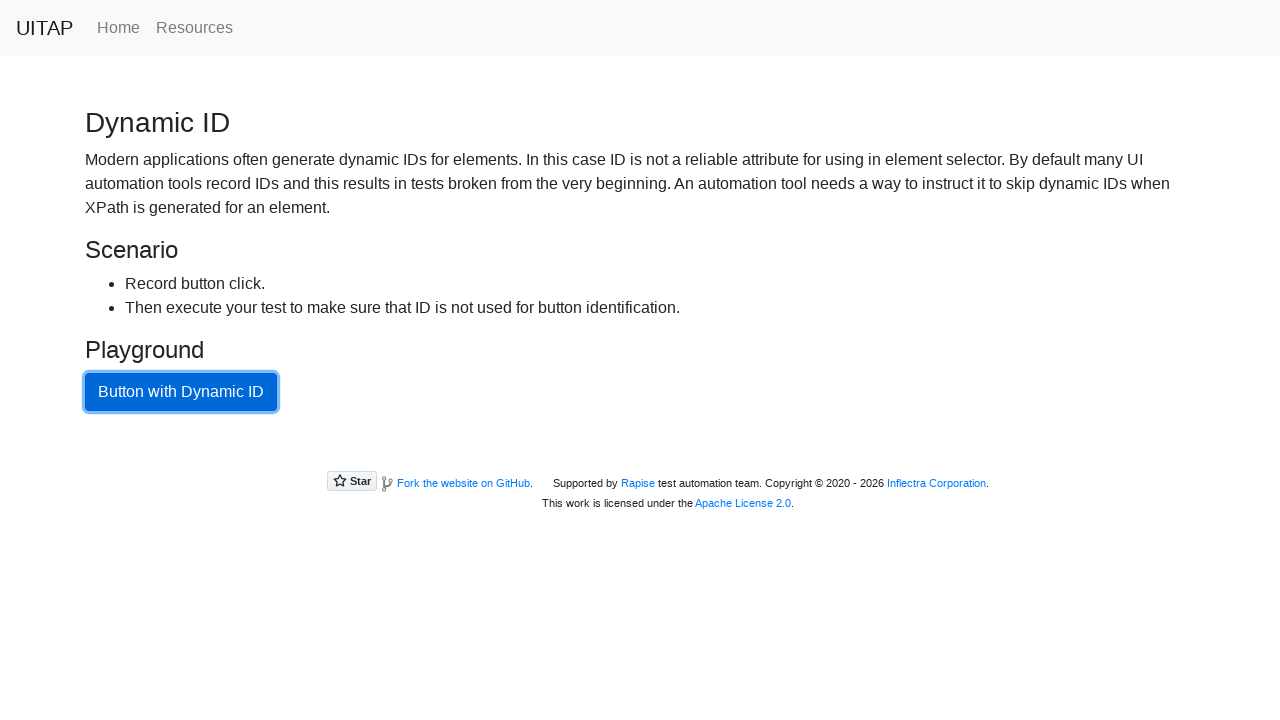

Waited 1 second between button clicks
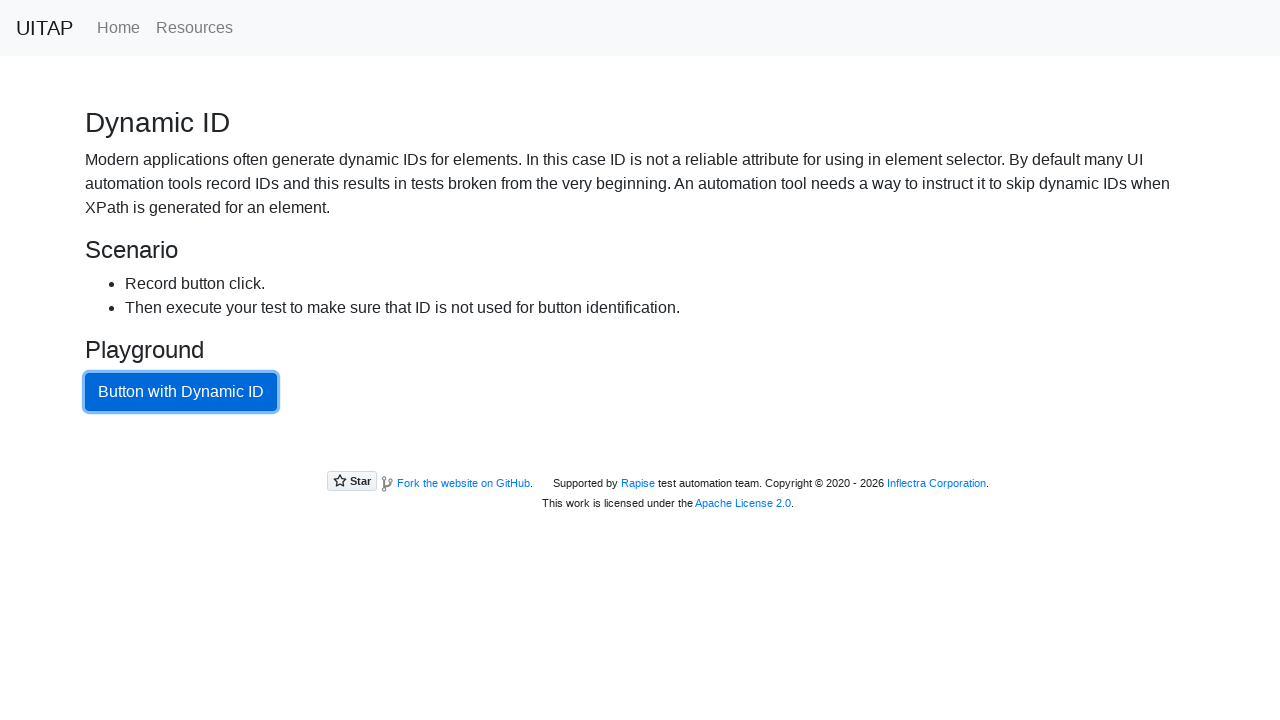

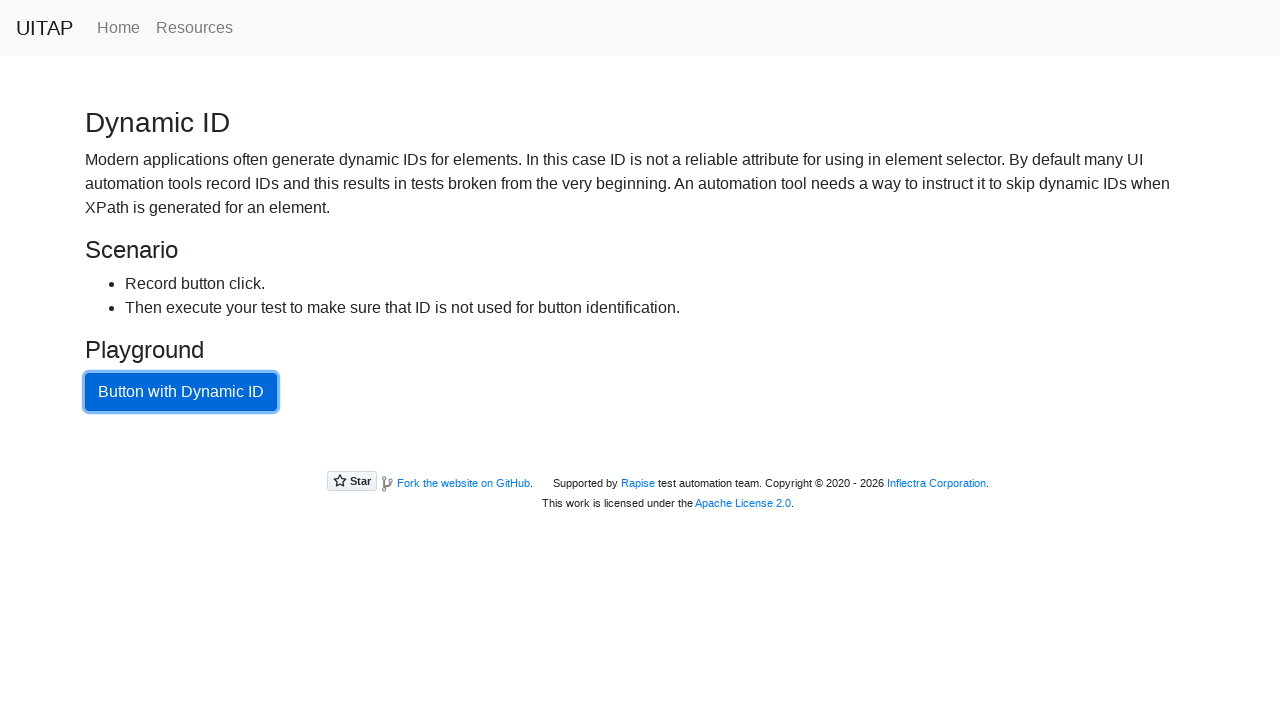